Navigates to the Pinnacle website homepage

Starting URL: https://www.pinnacle.com/

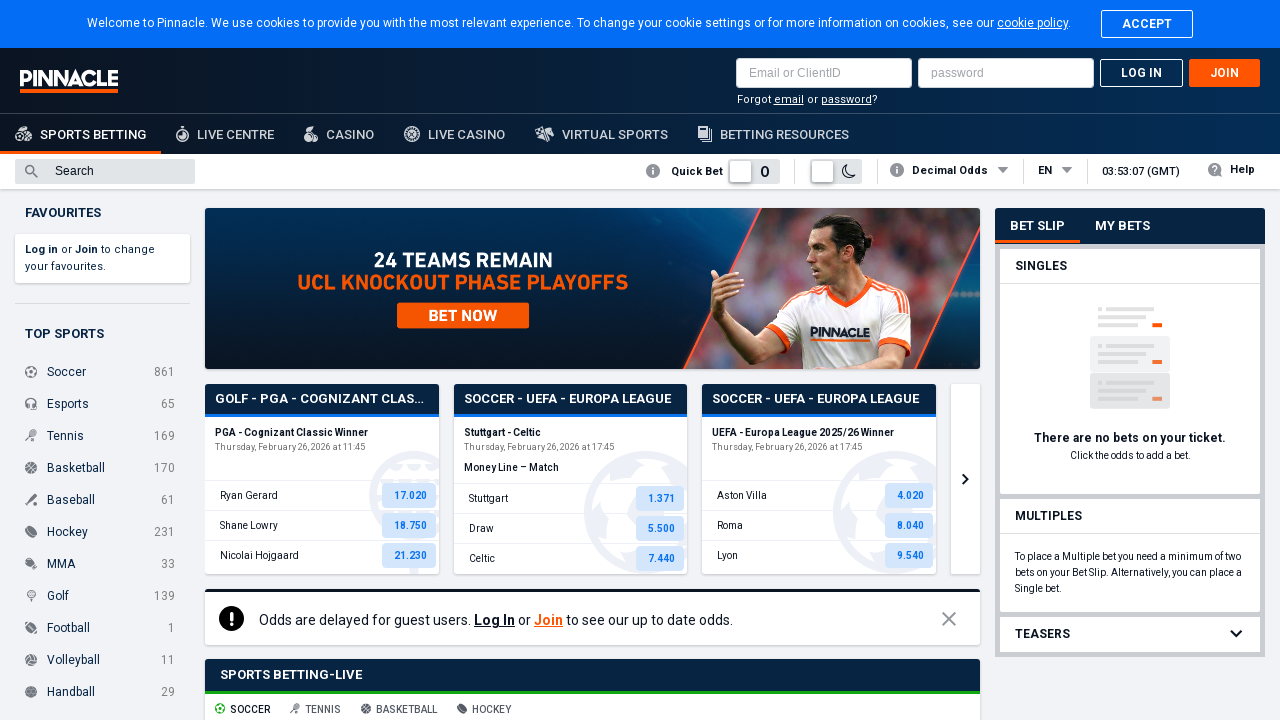

Navigated to Pinnacle website homepage
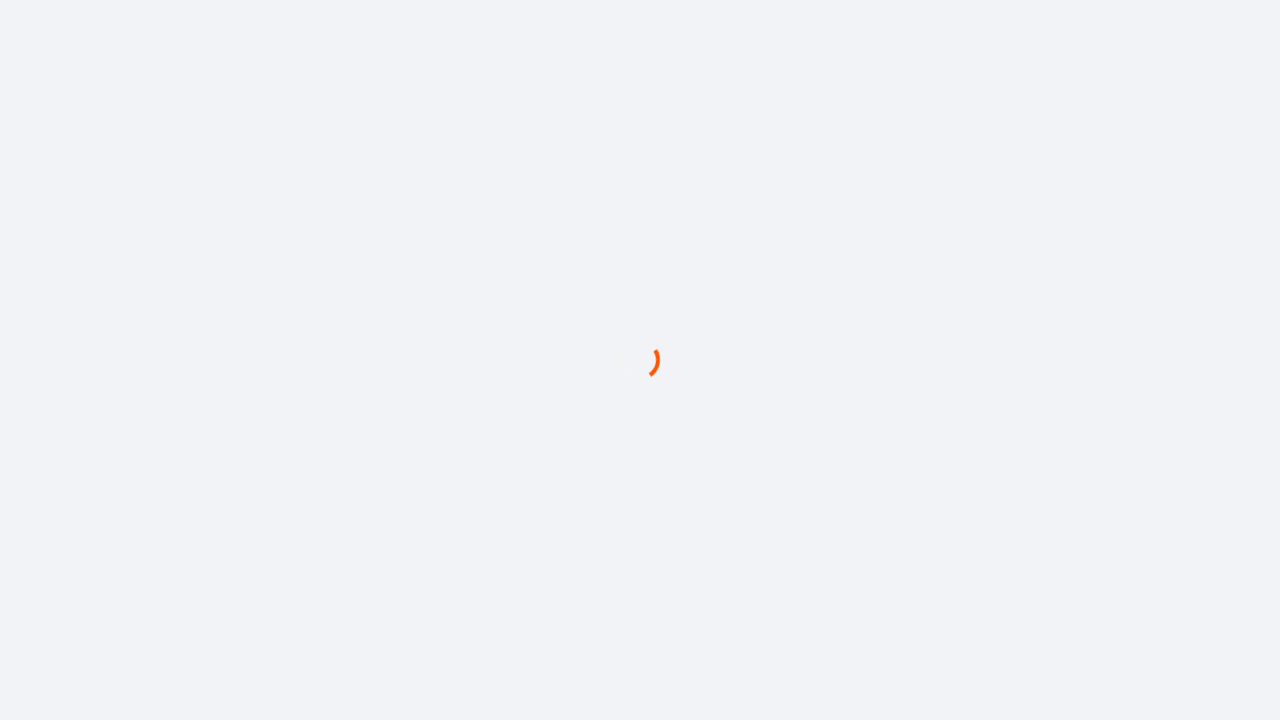

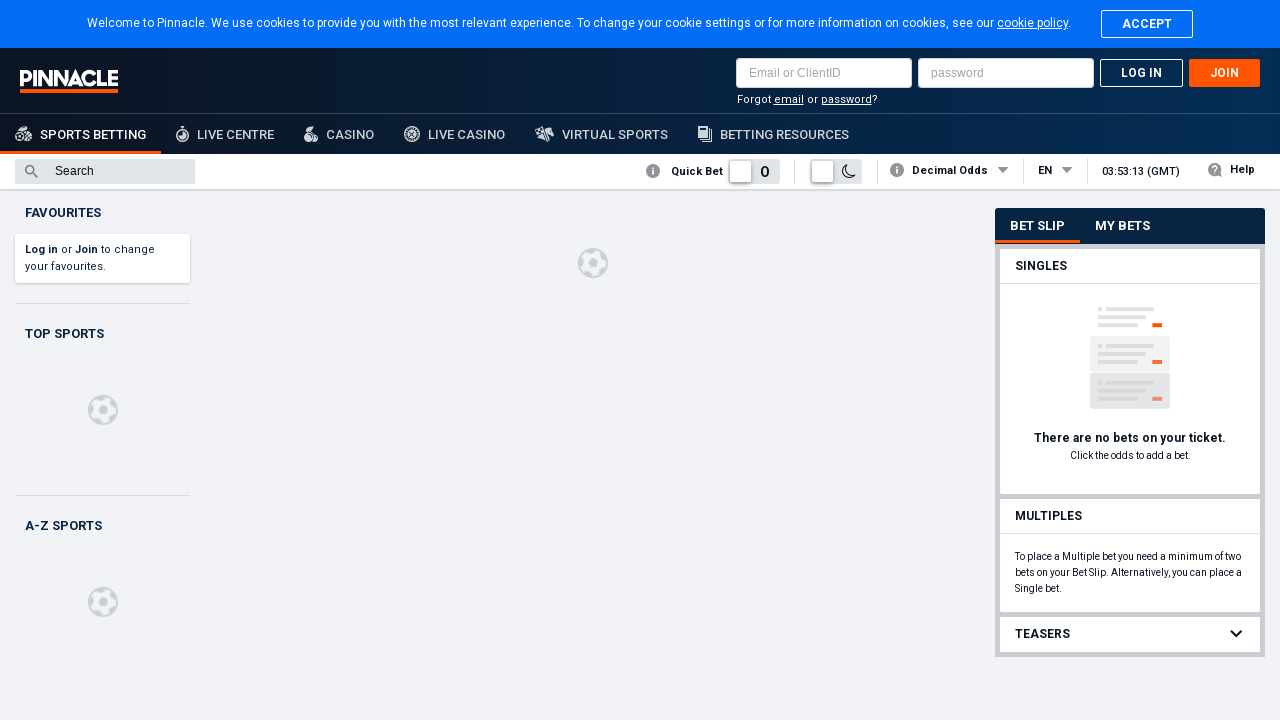